Tests a password generator tool by entering master password and site values, then verifying the generated password output matches expected values

Starting URL: http://angel.net/~nic/passwd.current.html

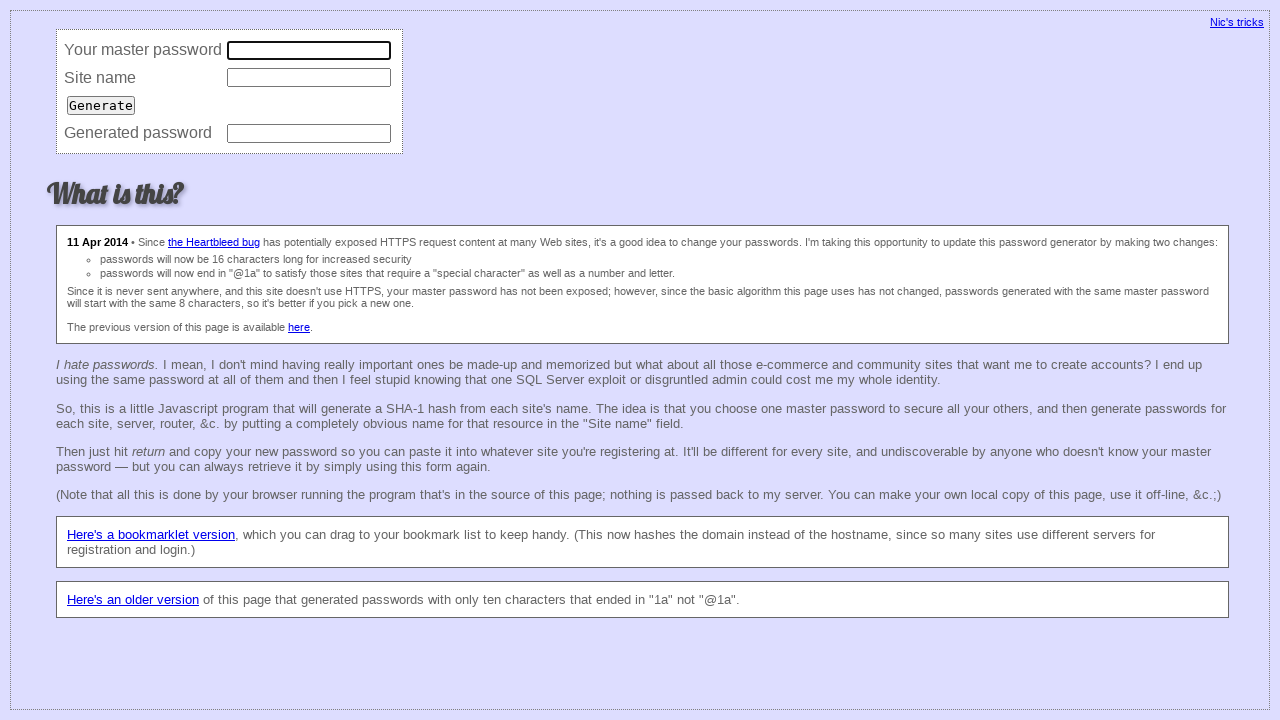

Cleared master password field on input[name='master']
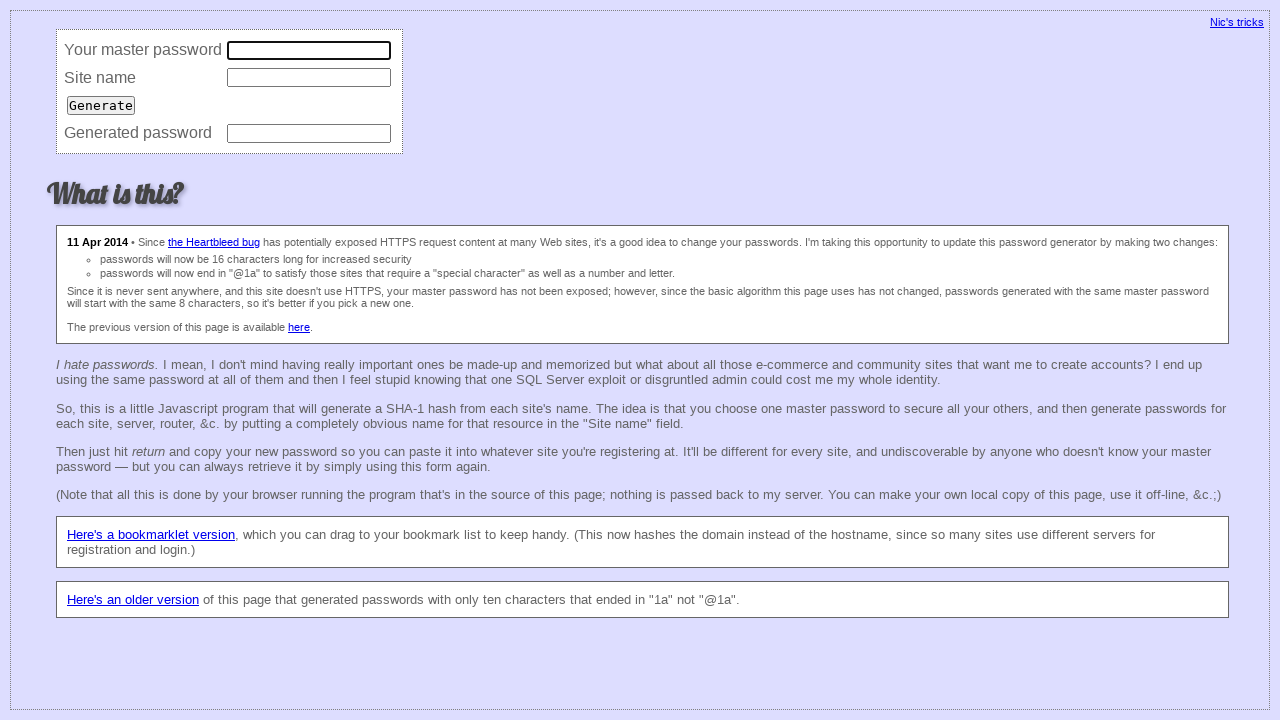

Filled master password field with 'MyPassword123' on input[name='master']
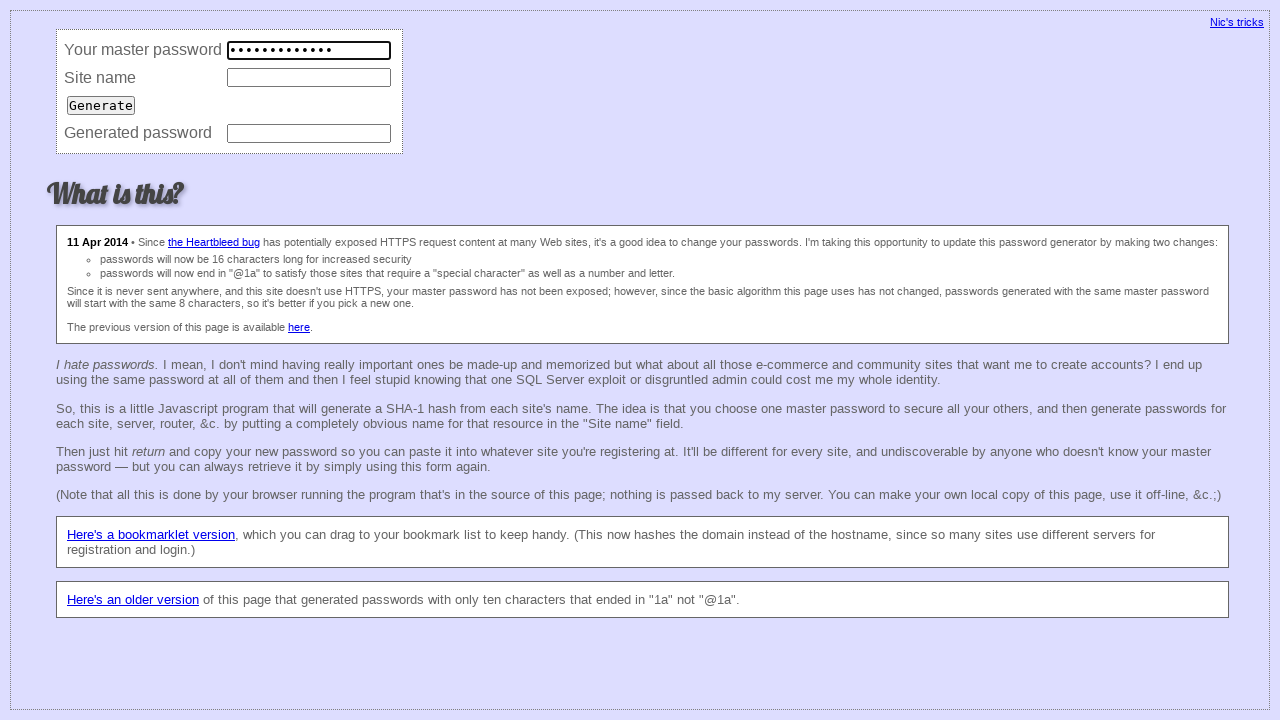

Cleared site field on input[name='site']
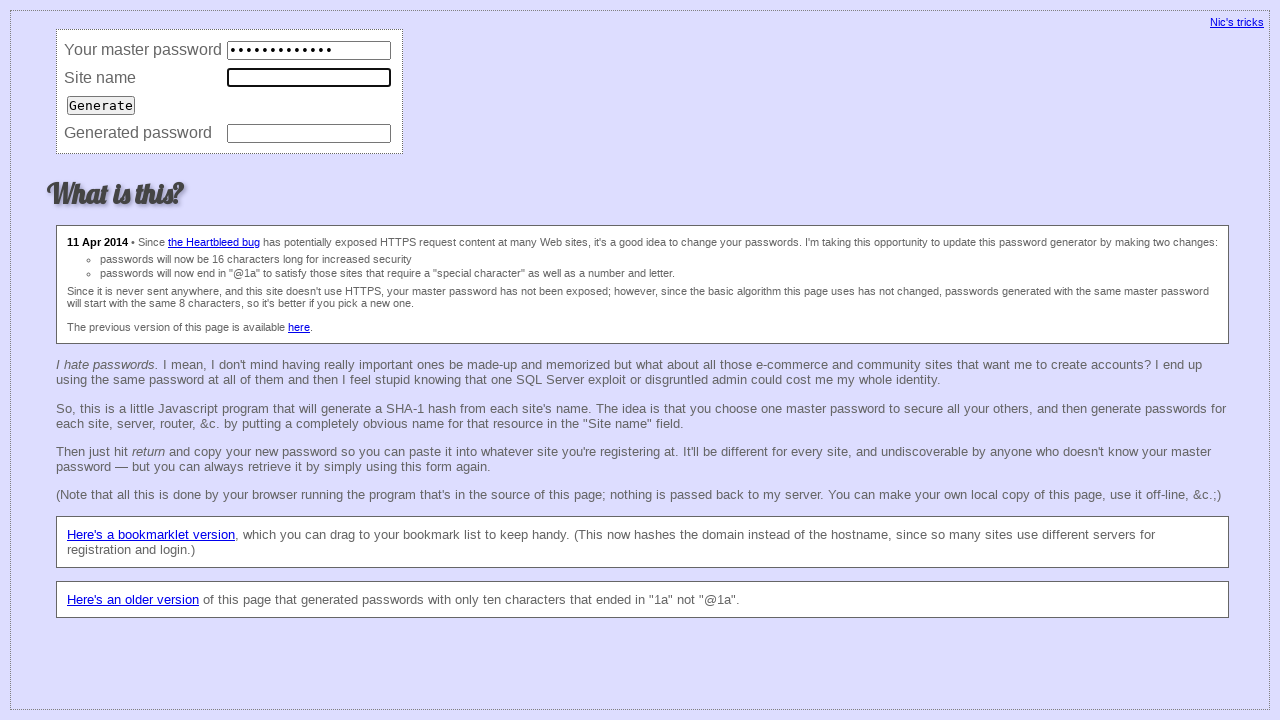

Filled site field with 'alexdnepr.85@gmail.com' on input[name='site']
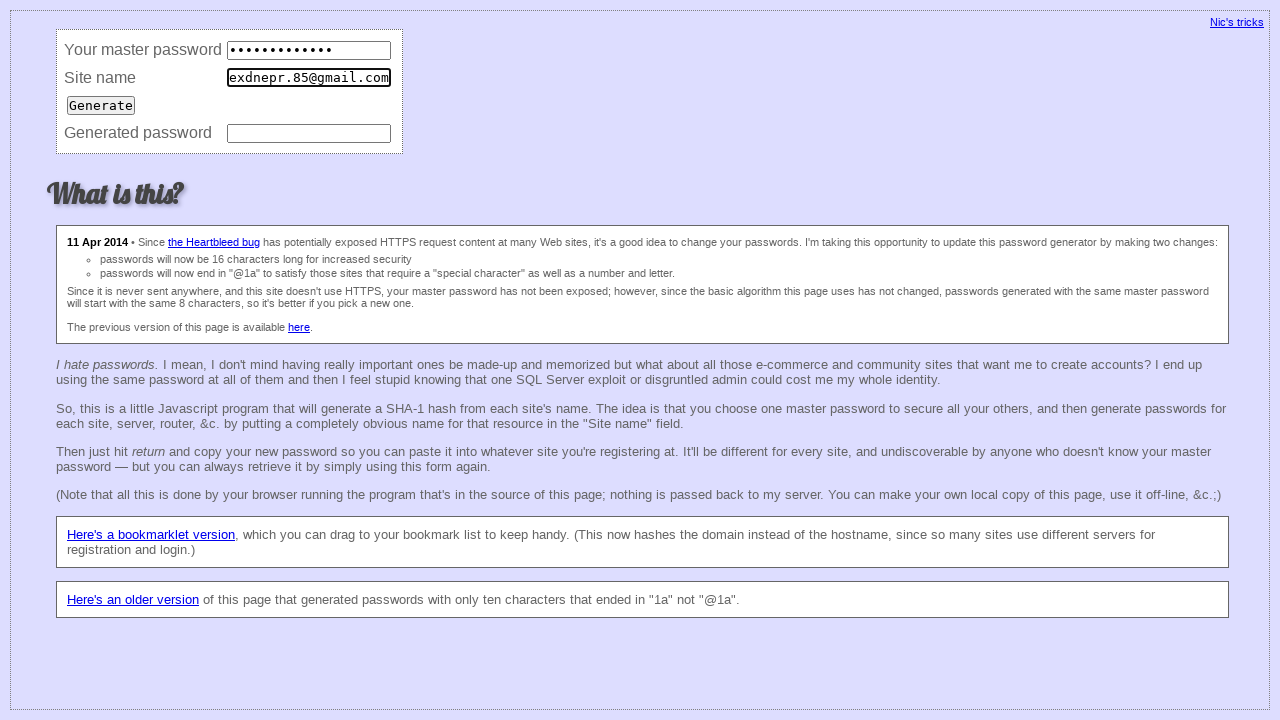

Pressed Enter to generate password on input[name='site']
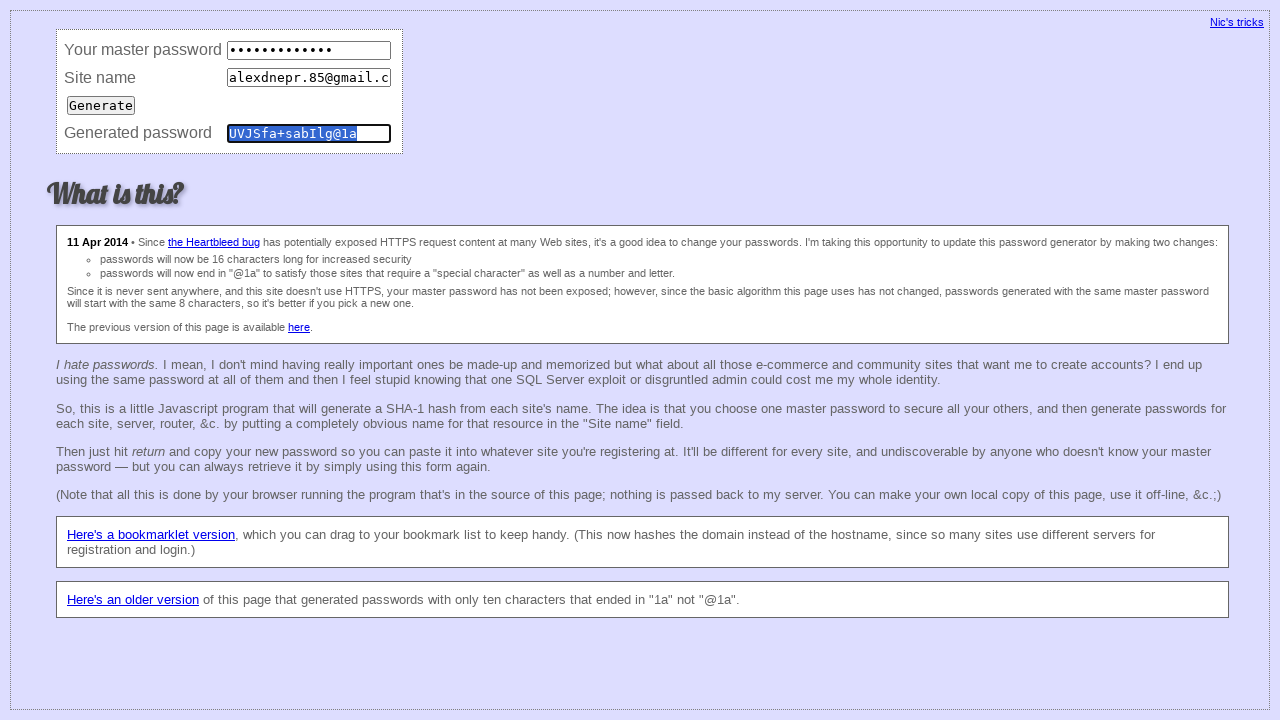

Password field appeared after generation
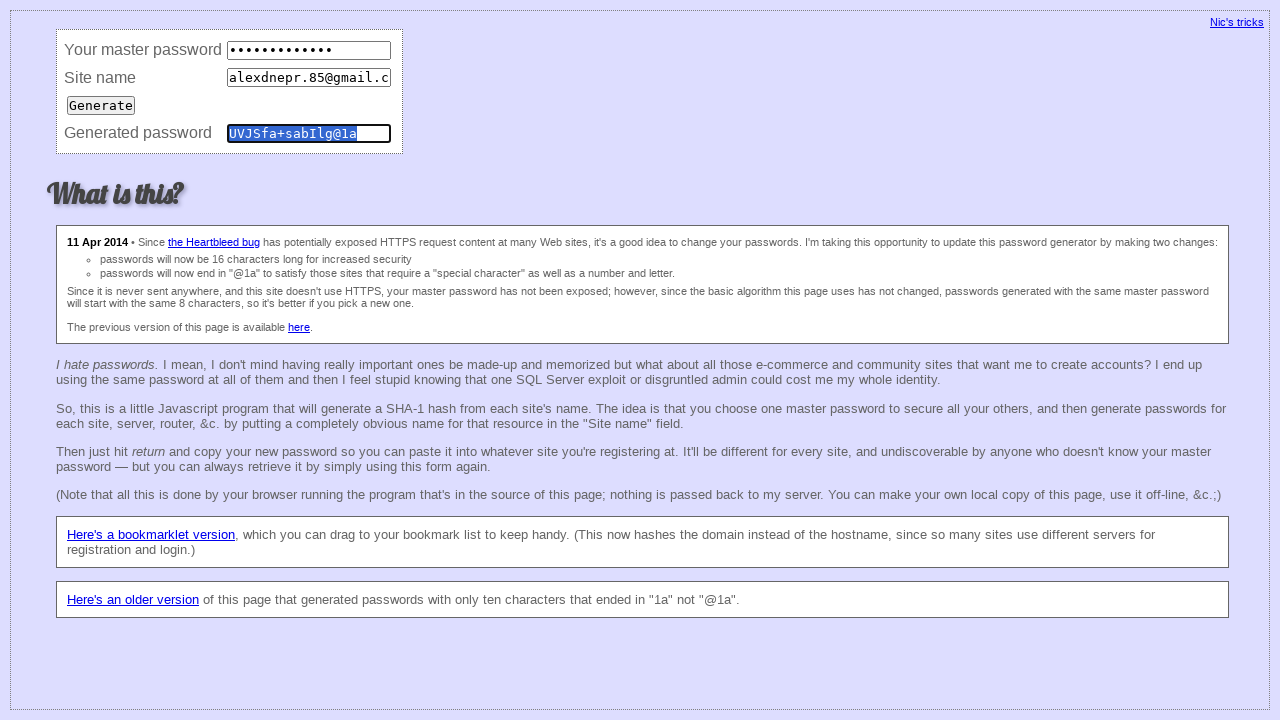

Cleared master password field for second test case on input[name='master']
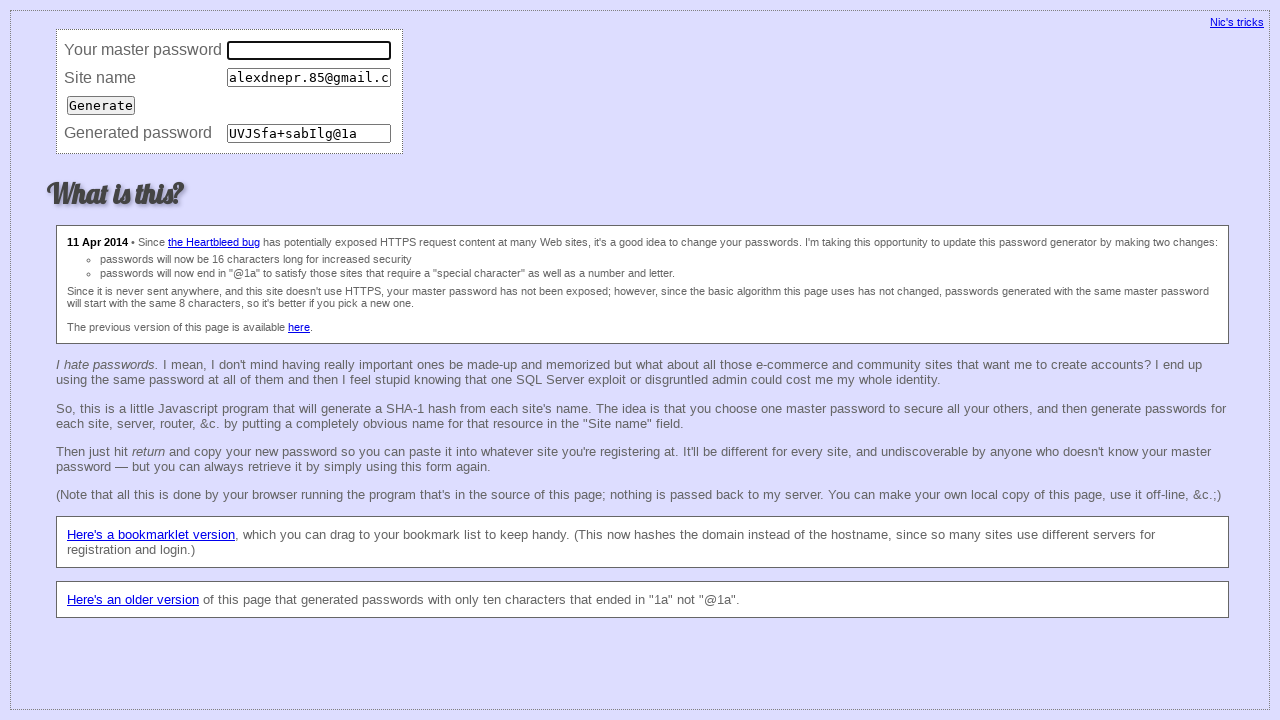

Cleared site field for second test case on input[name='site']
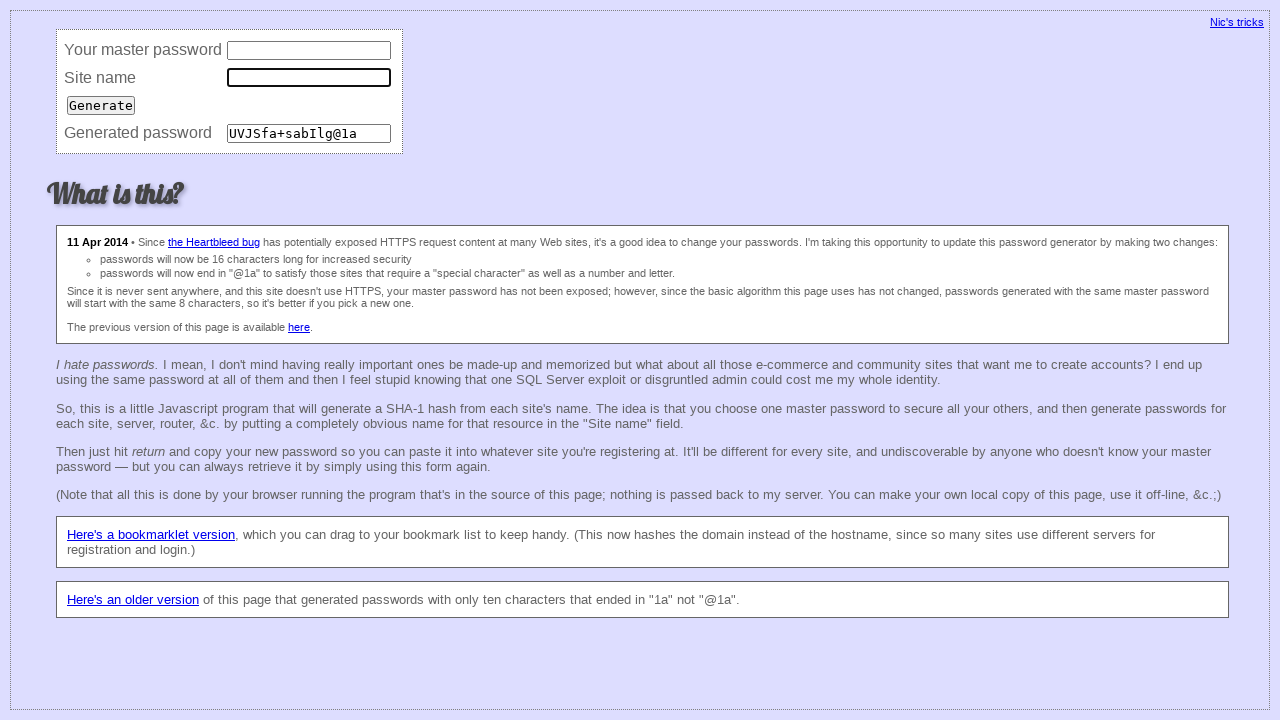

Pressed Enter with empty master and site fields on input[name='site']
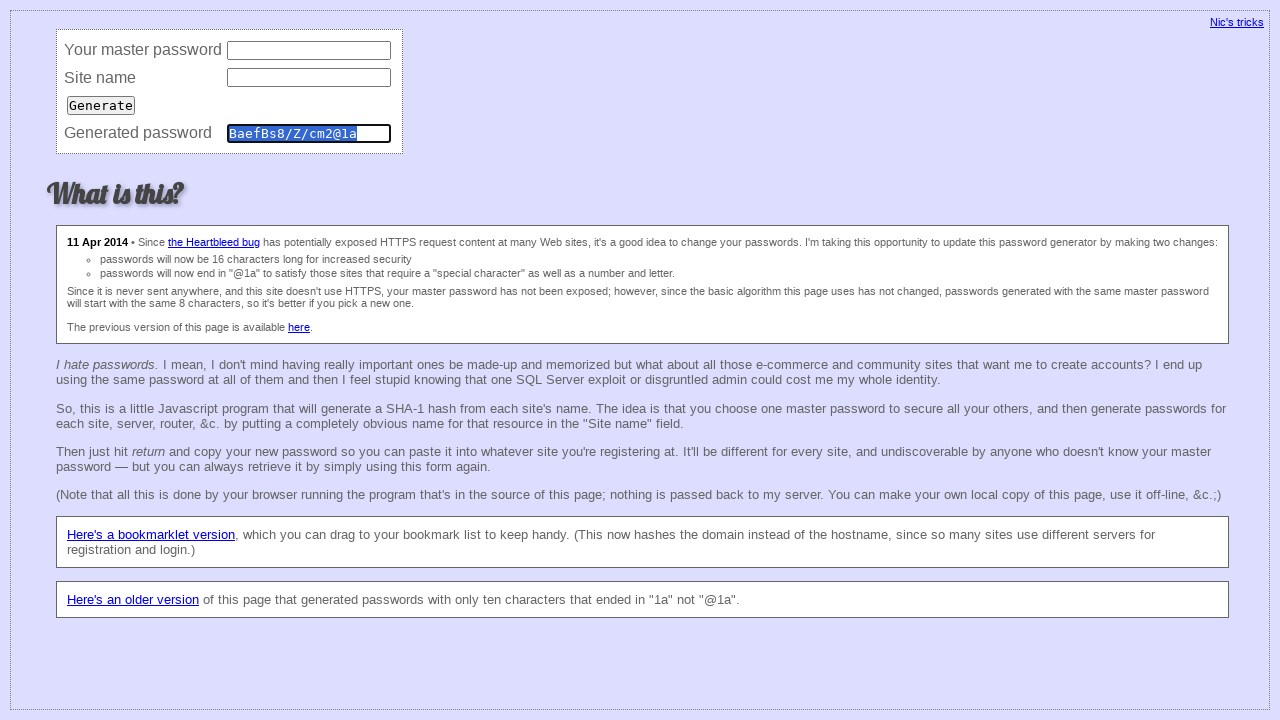

Password field updated after second generation attempt
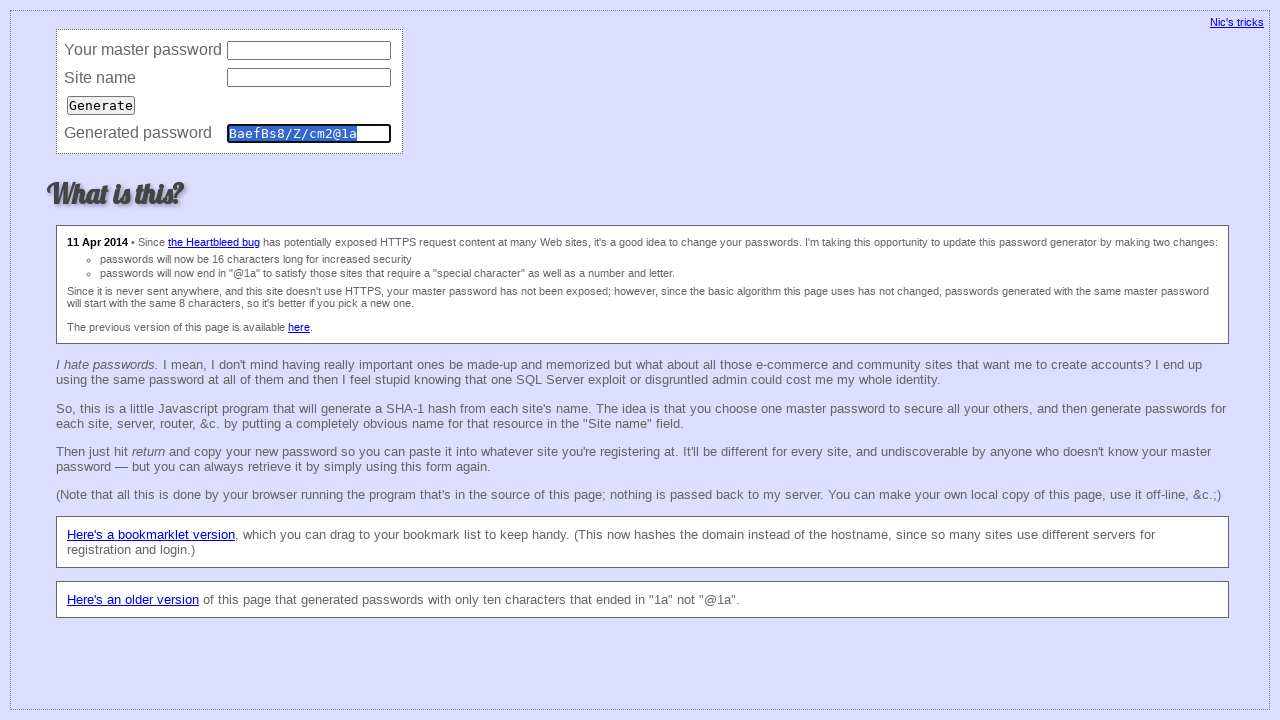

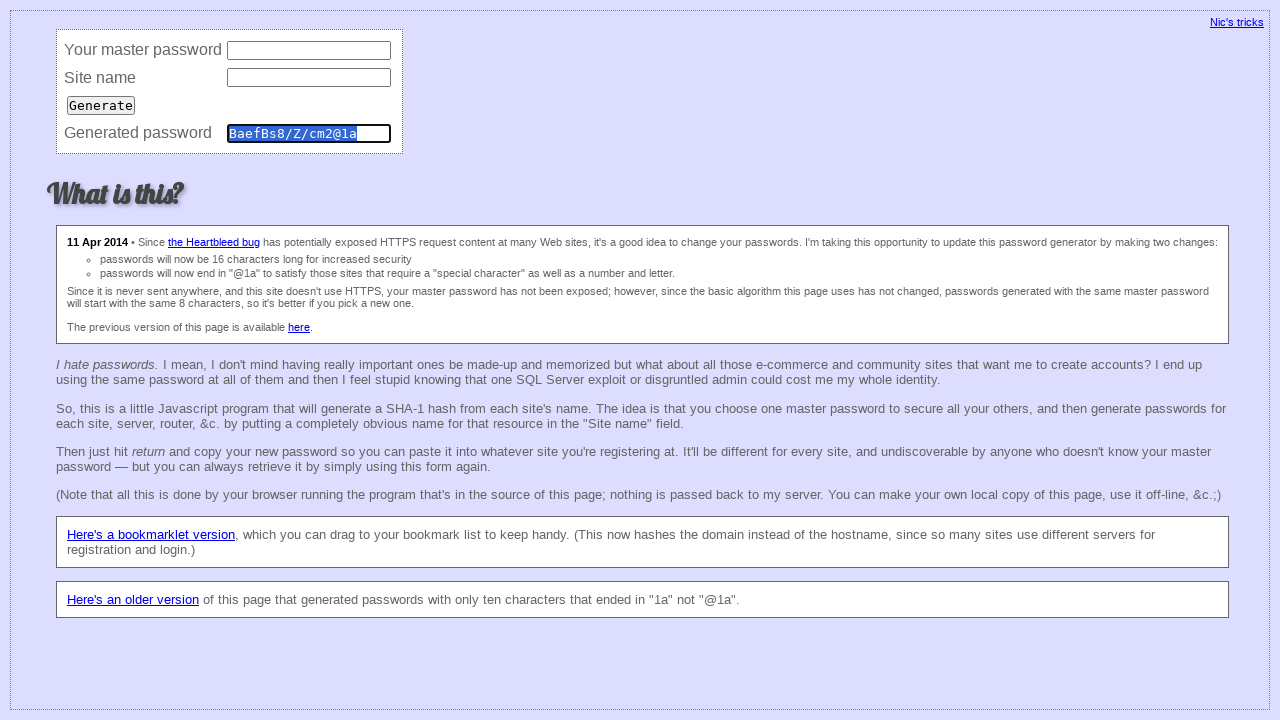